Tests that typing in the park name search field displays relevant park suggestions starting with the typed letter

Starting URL: https://bcparks.ca

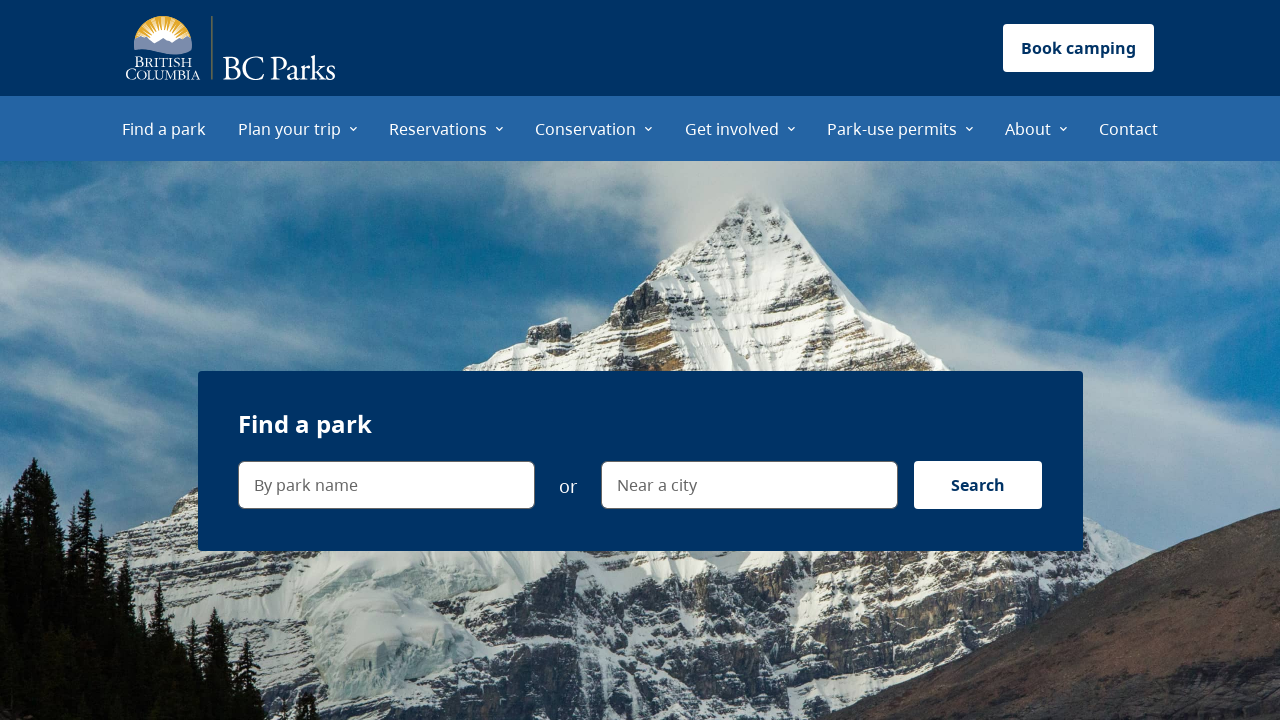

Waited for page to fully load (networkidle)
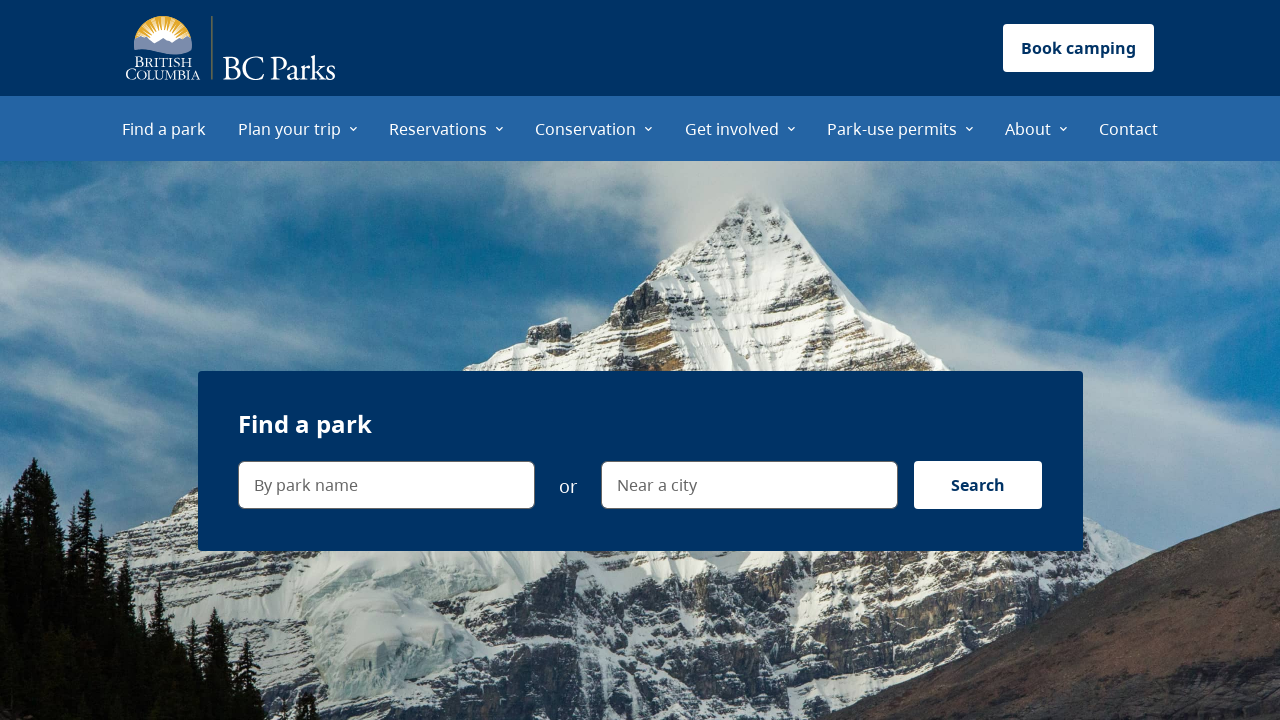

Typed 'b' in park name search field on internal:label="By park name"i
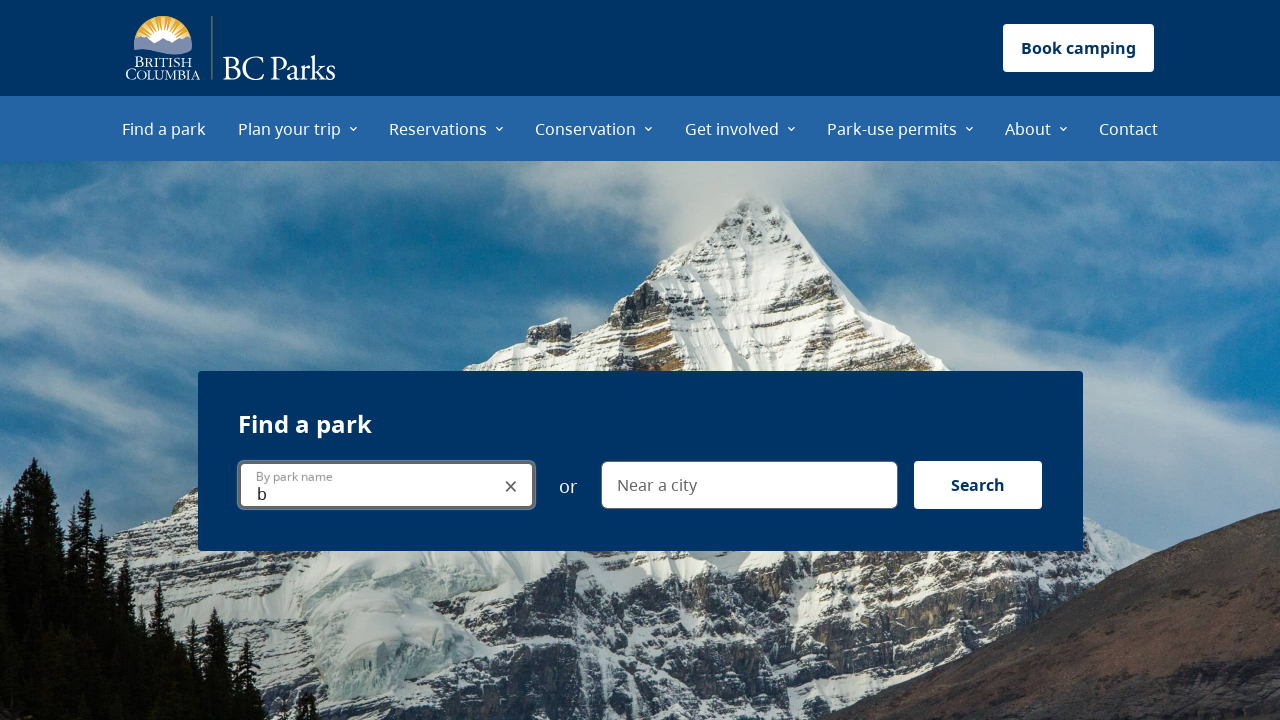

Park suggestion dropdown menu appeared
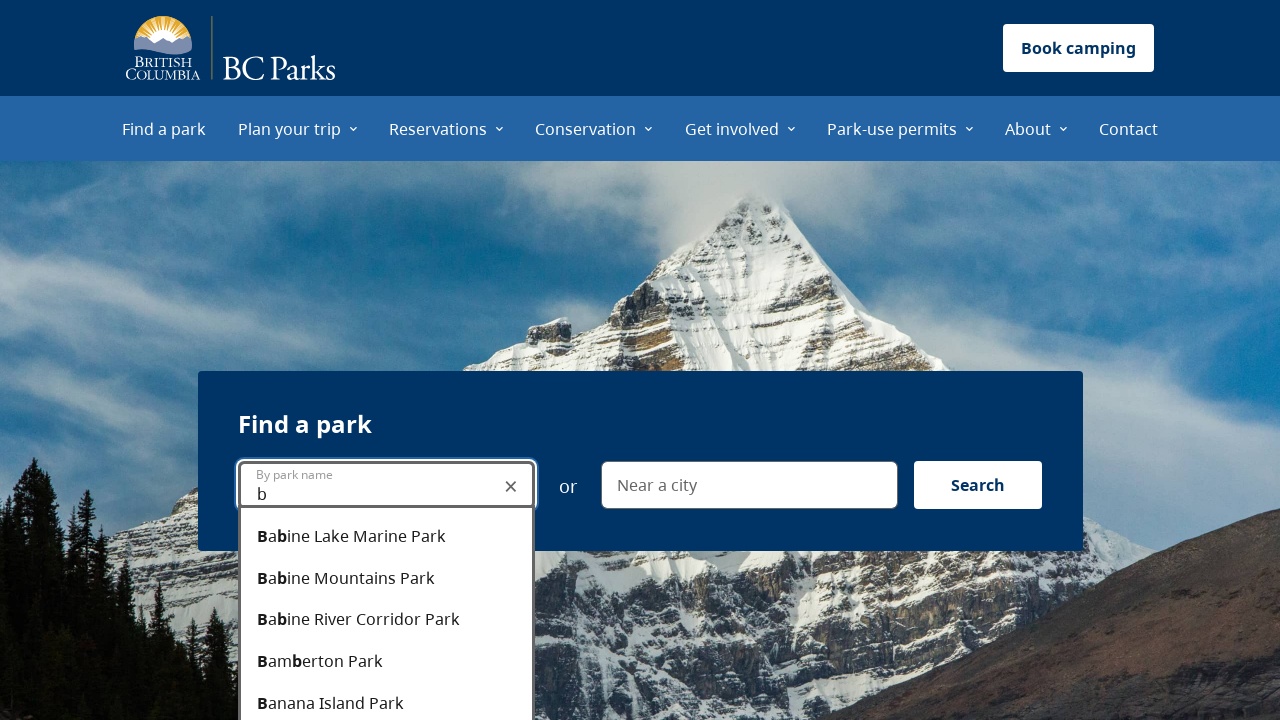

Verified 'Babine Lake Marine Park' is in suggestions
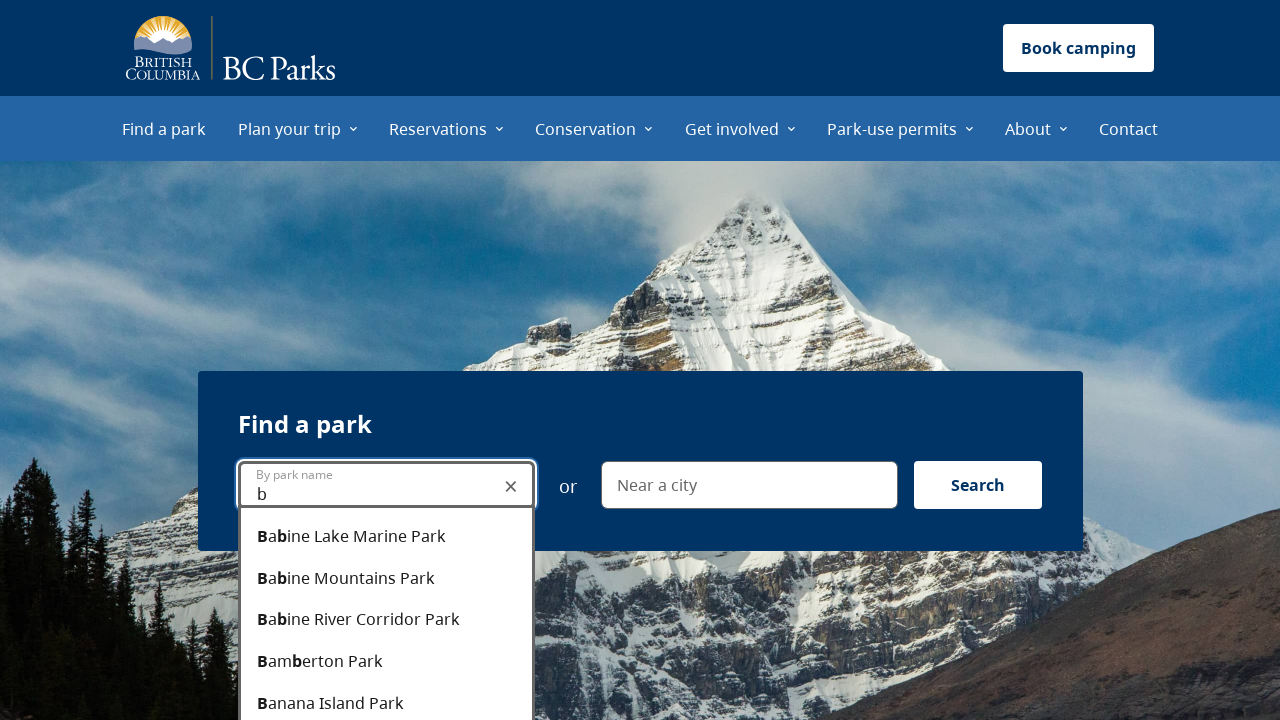

Verified 'Babine Mountains Park' is in suggestions
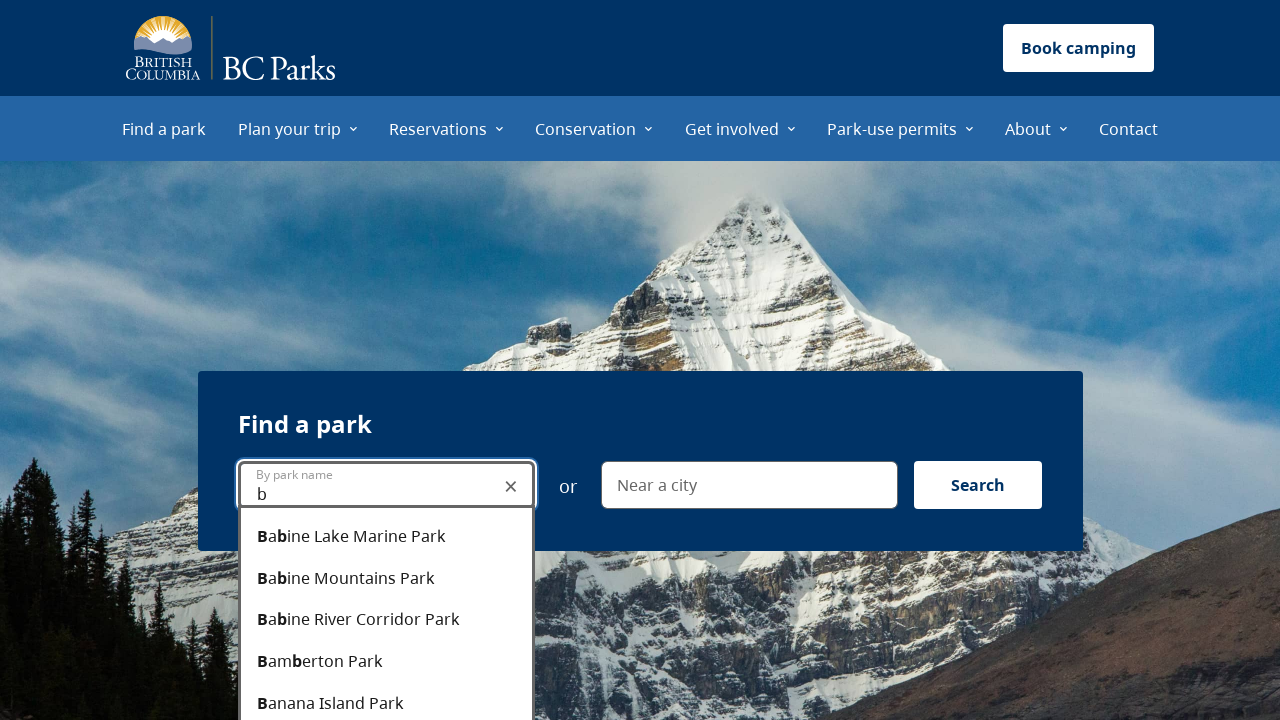

Verified 'Bamberton Park' is in suggestions
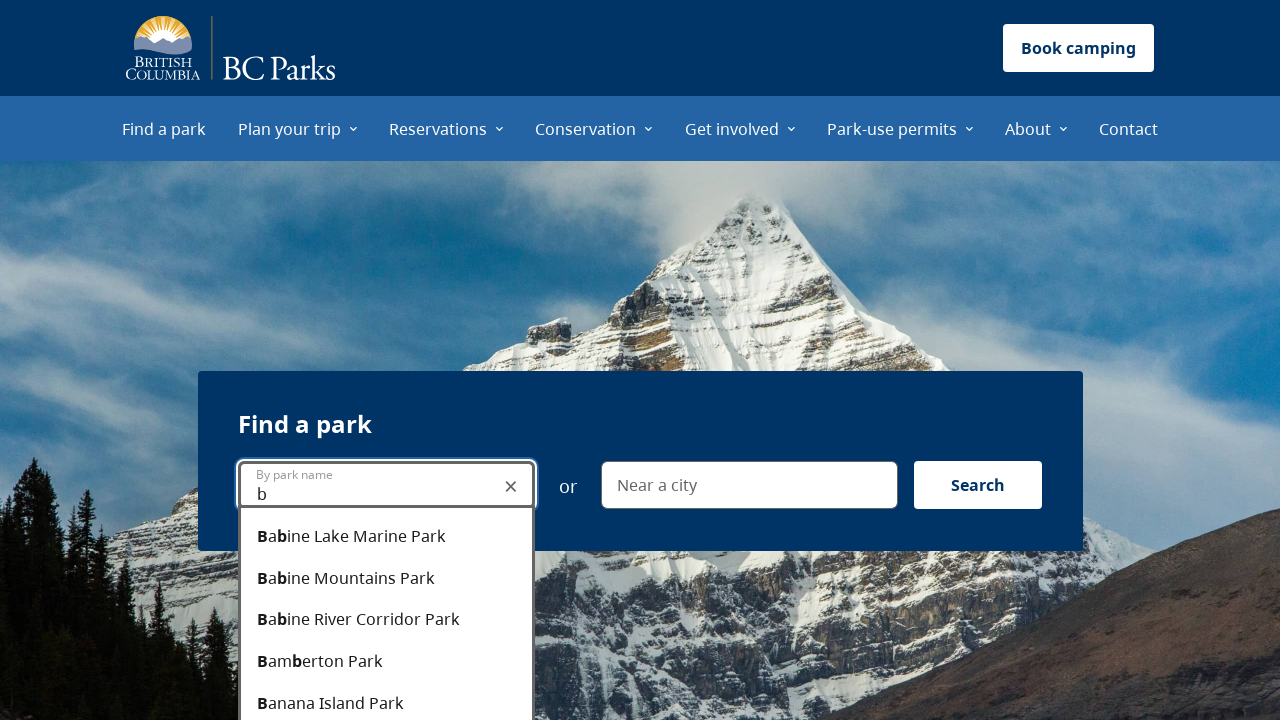

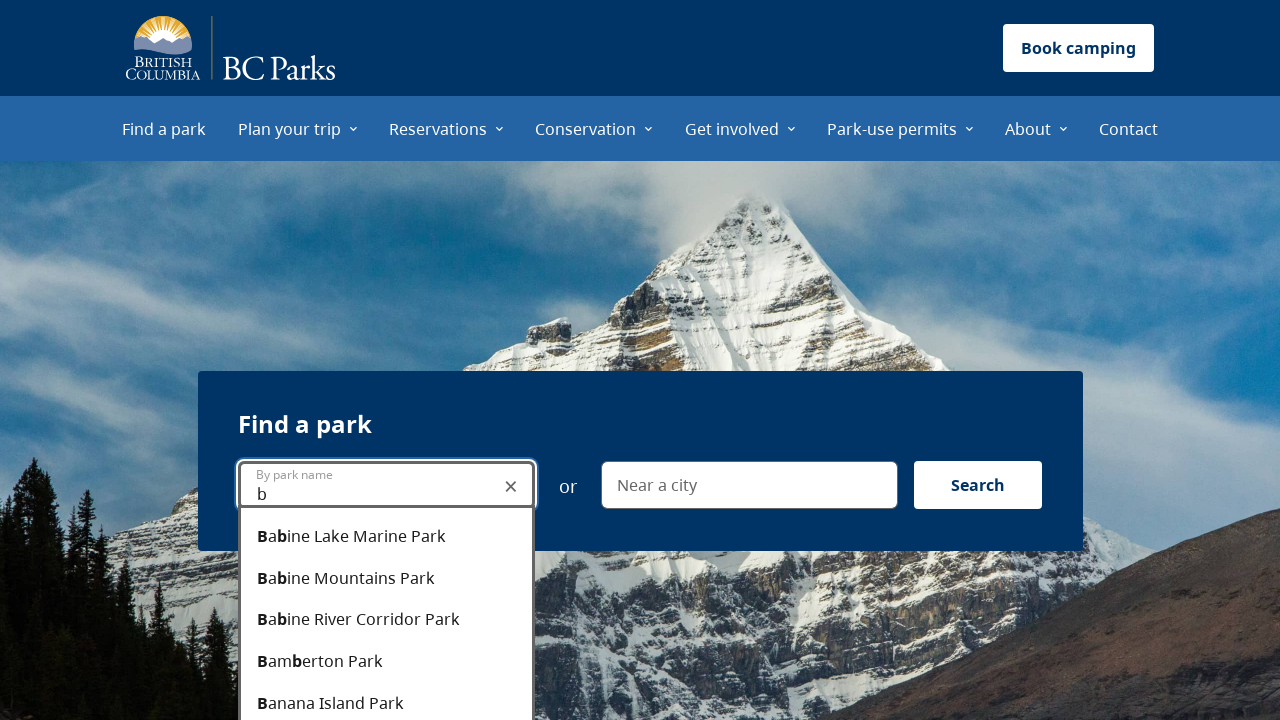